Tests the enable button functionality by clicking it, waiting for loading to complete, and verifying the input box is enabled with success message

Starting URL: https://practice.cydeo.com/dynamic_controls

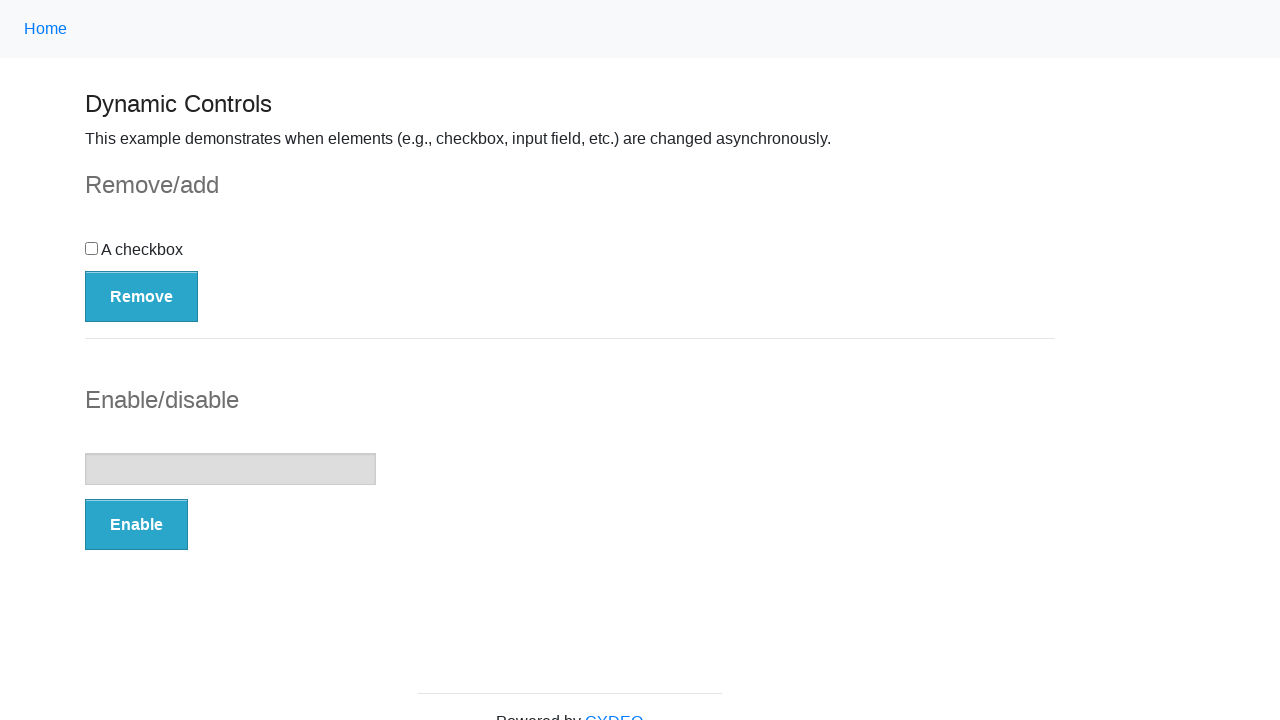

Navigated to dynamic controls practice page
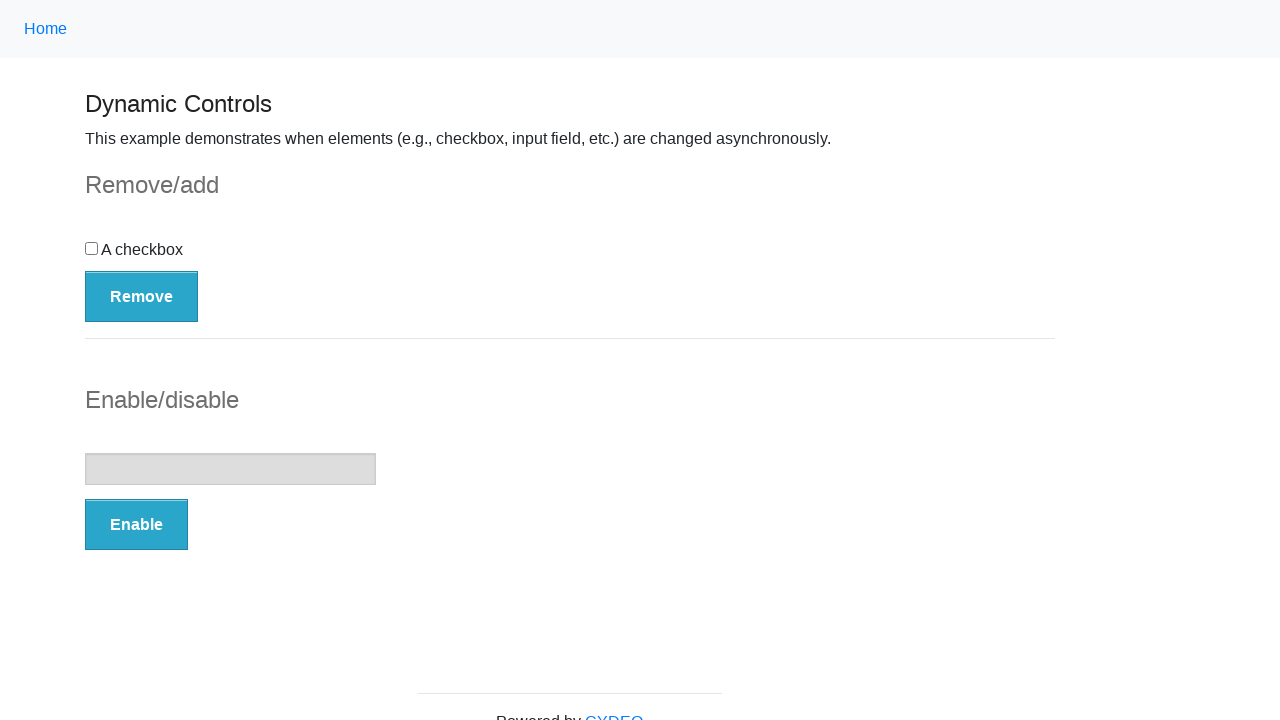

Clicked the Enable button at (136, 525) on button:has-text('Enable')
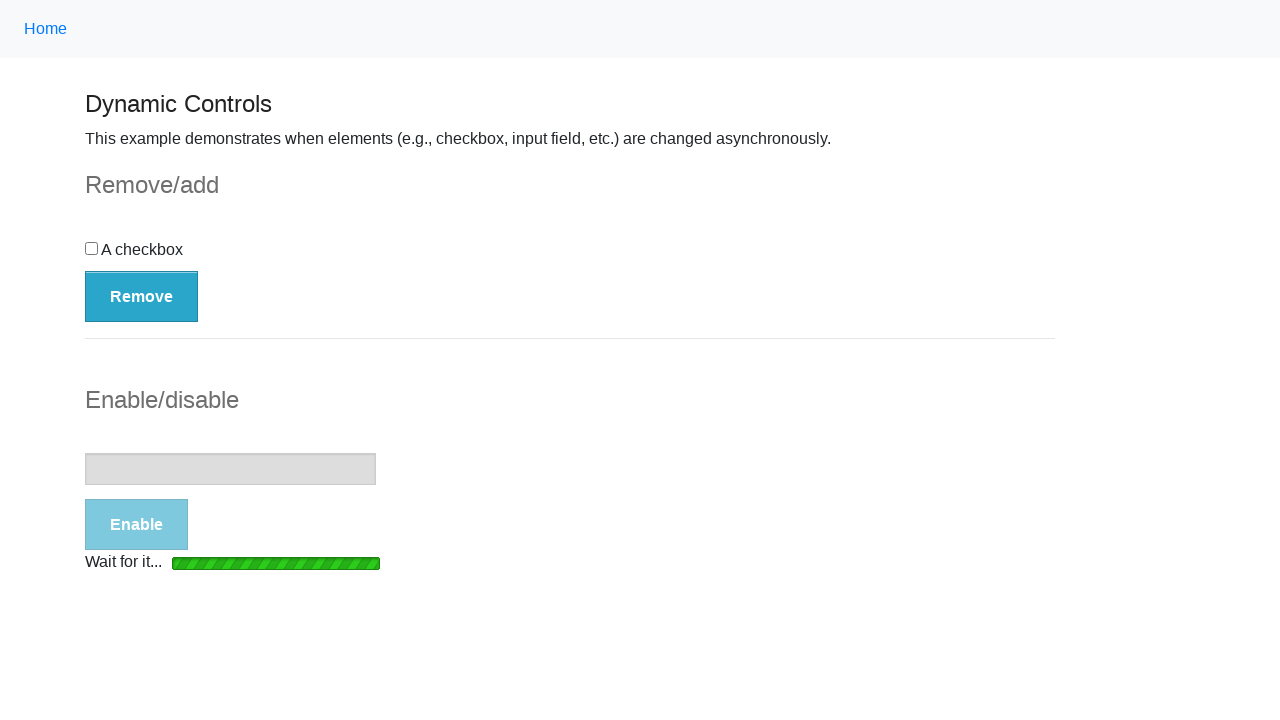

Loading bar disappeared, operation completed
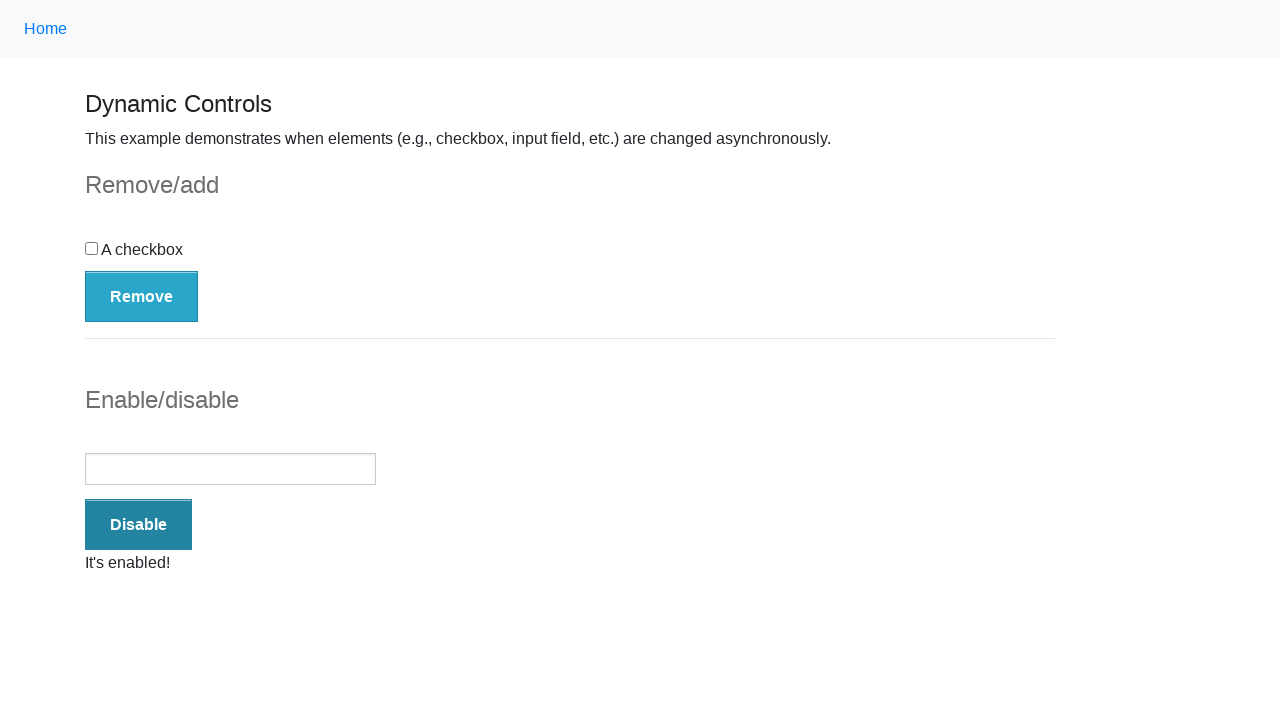

Verified input box is enabled
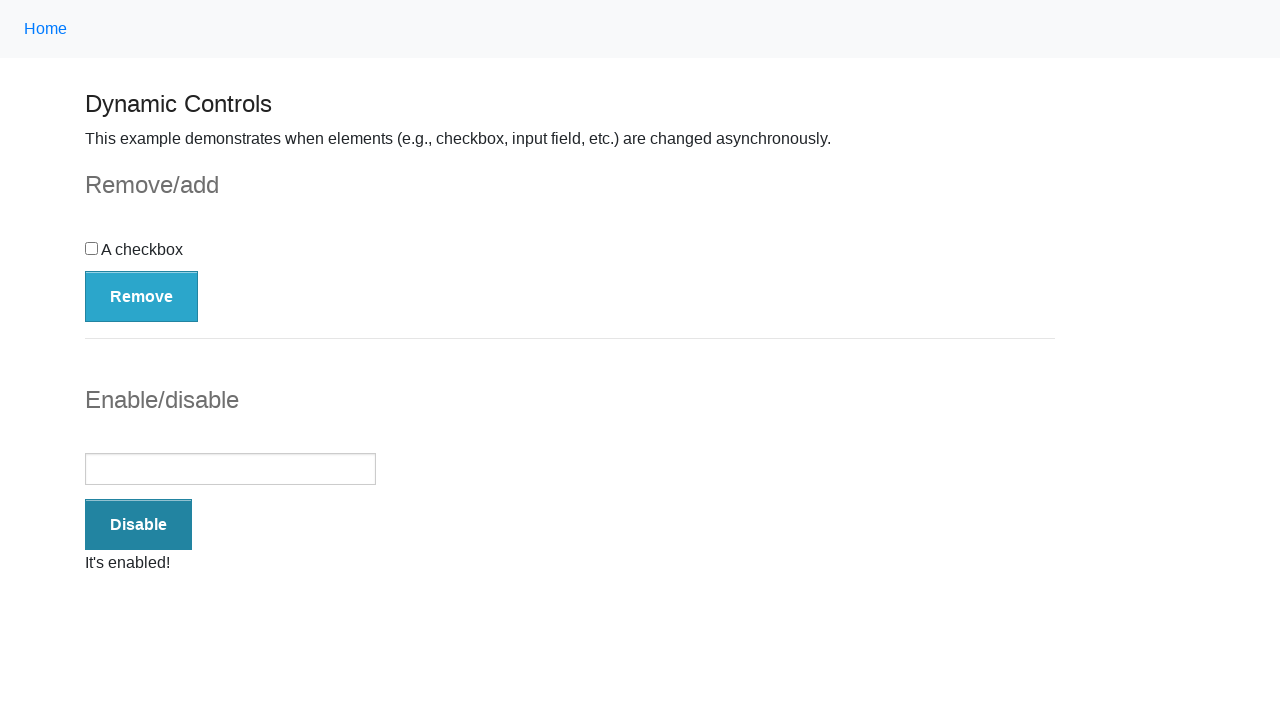

Verified success message is visible
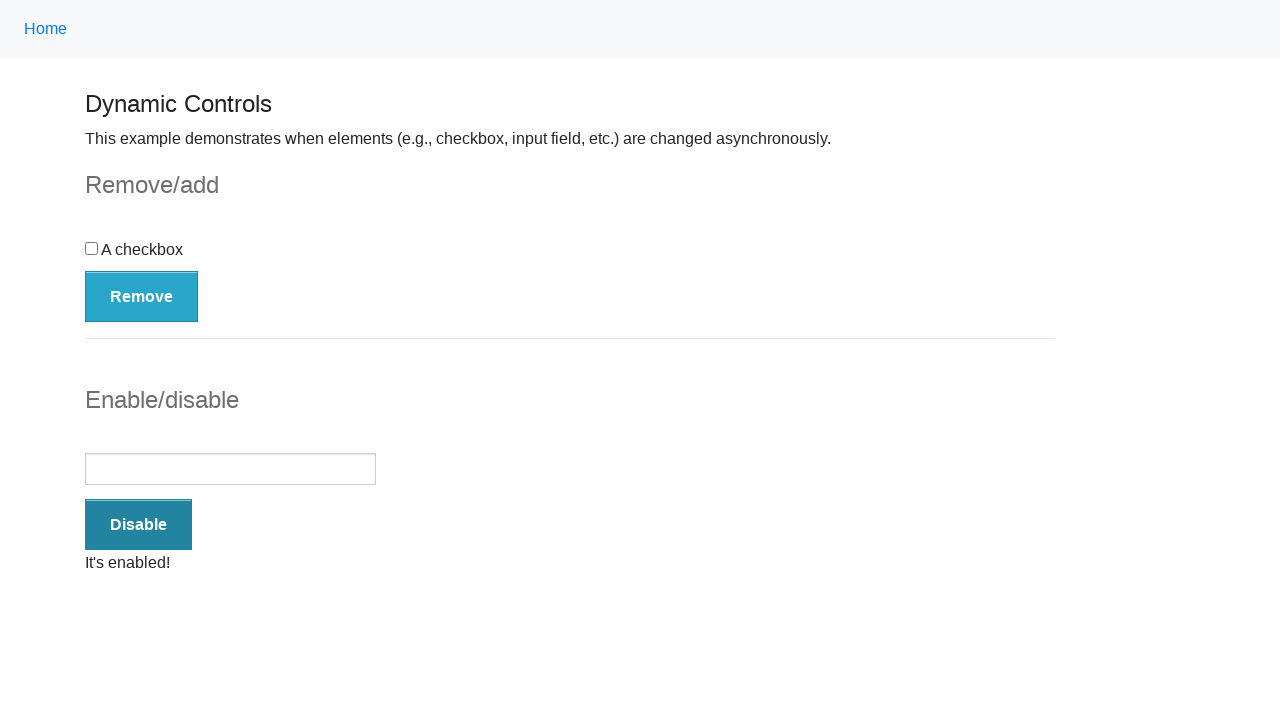

Verified success message contains 'It's enabled!'
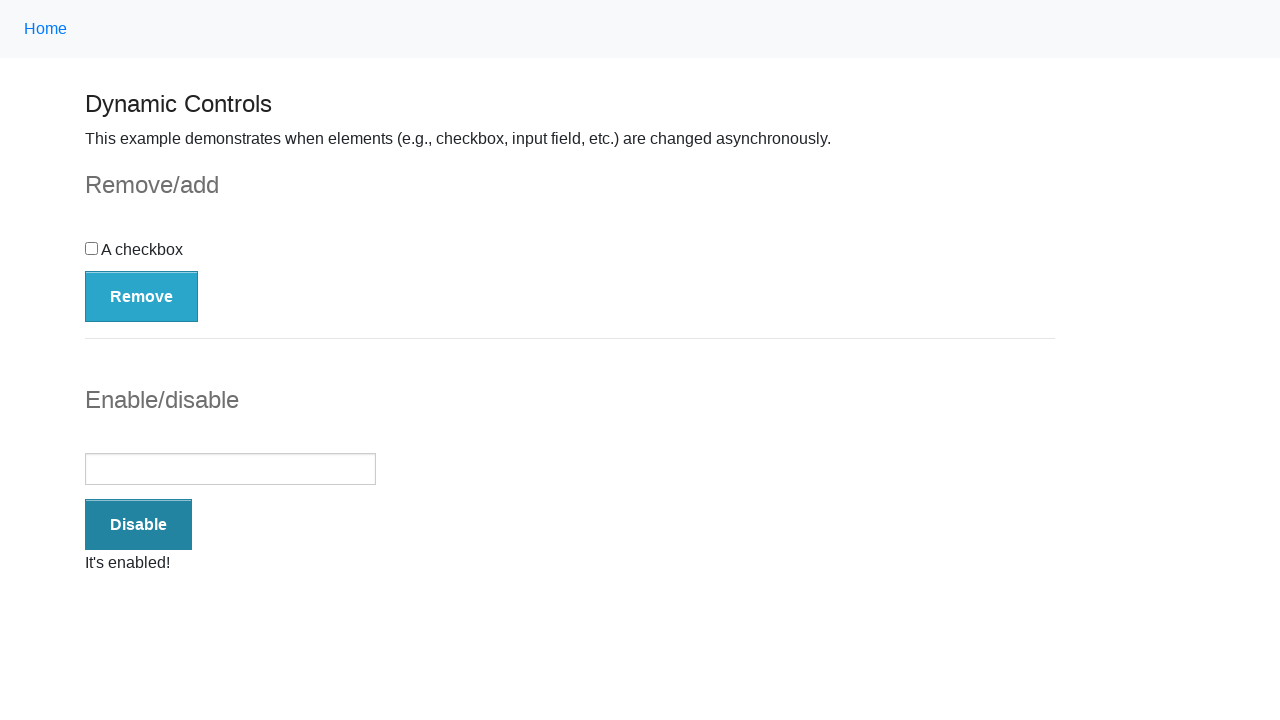

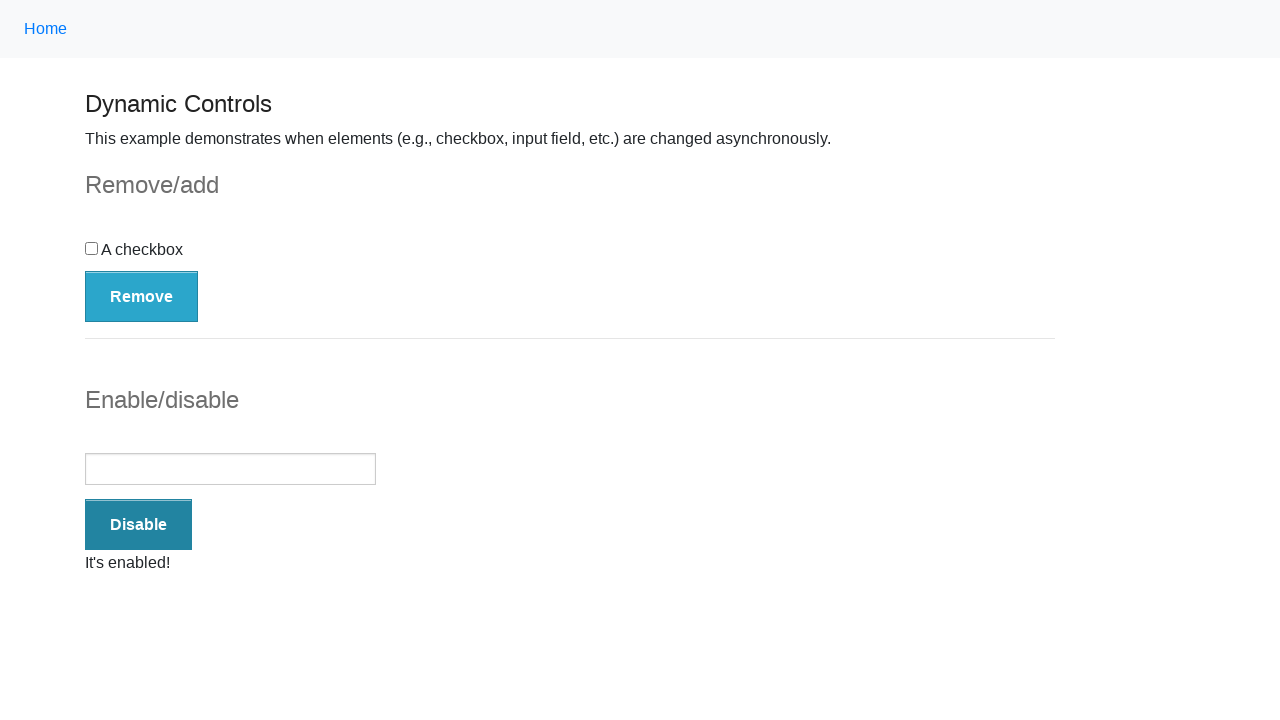